Navigates to QSpiders demo application and locates the QSpiders logo element on the page

Starting URL: https://demoapps.qspiders.com/

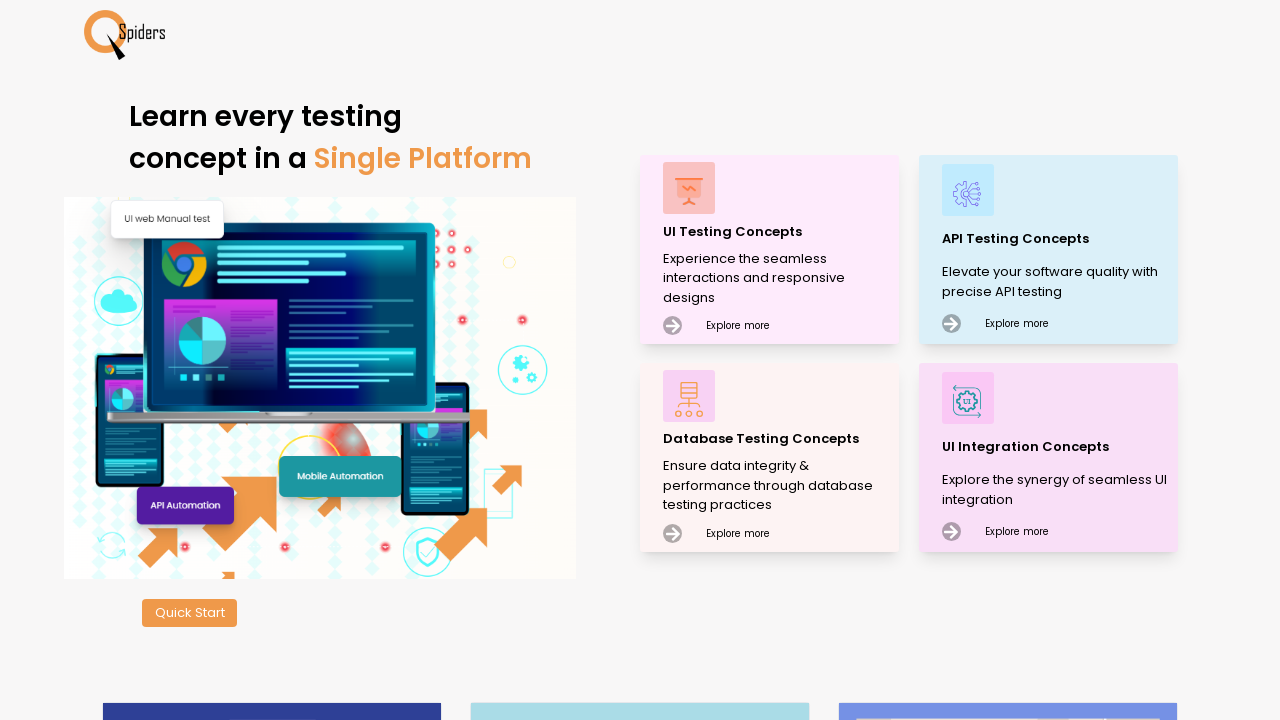

Navigated to QSpiders demo application
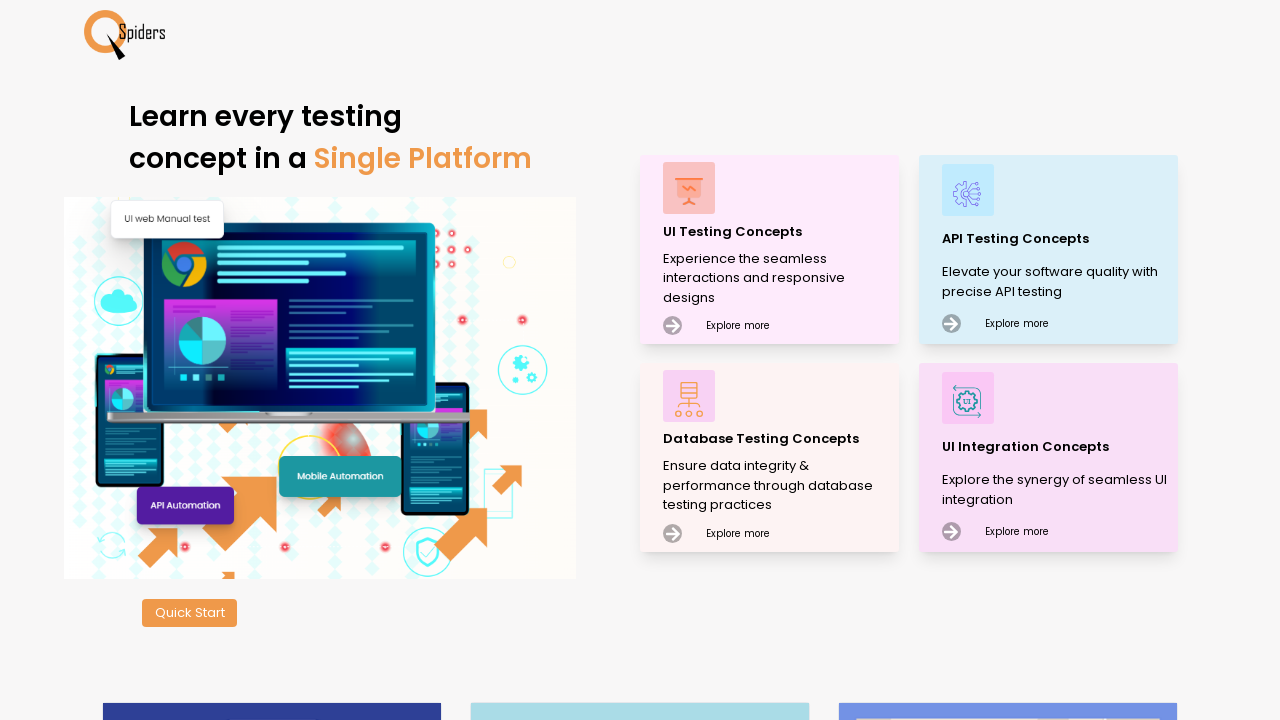

Waited for QSpiders logo element to be present in DOM
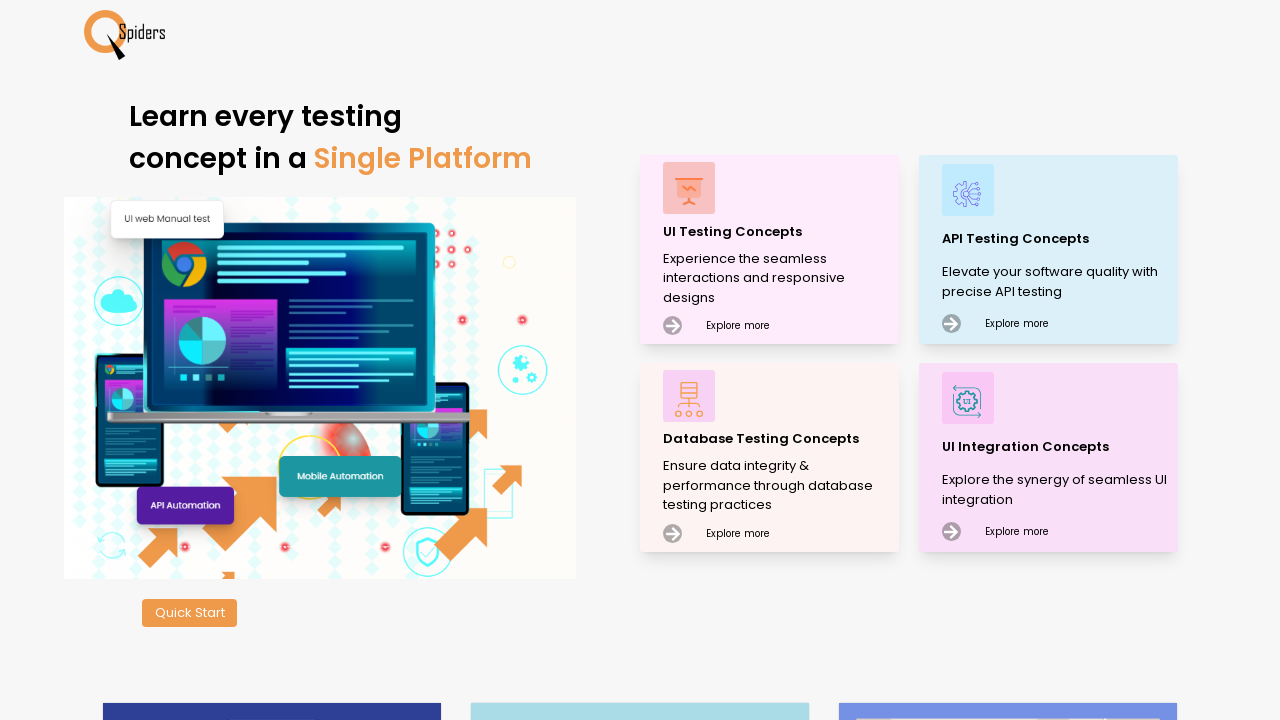

Located the QSpiders logo element
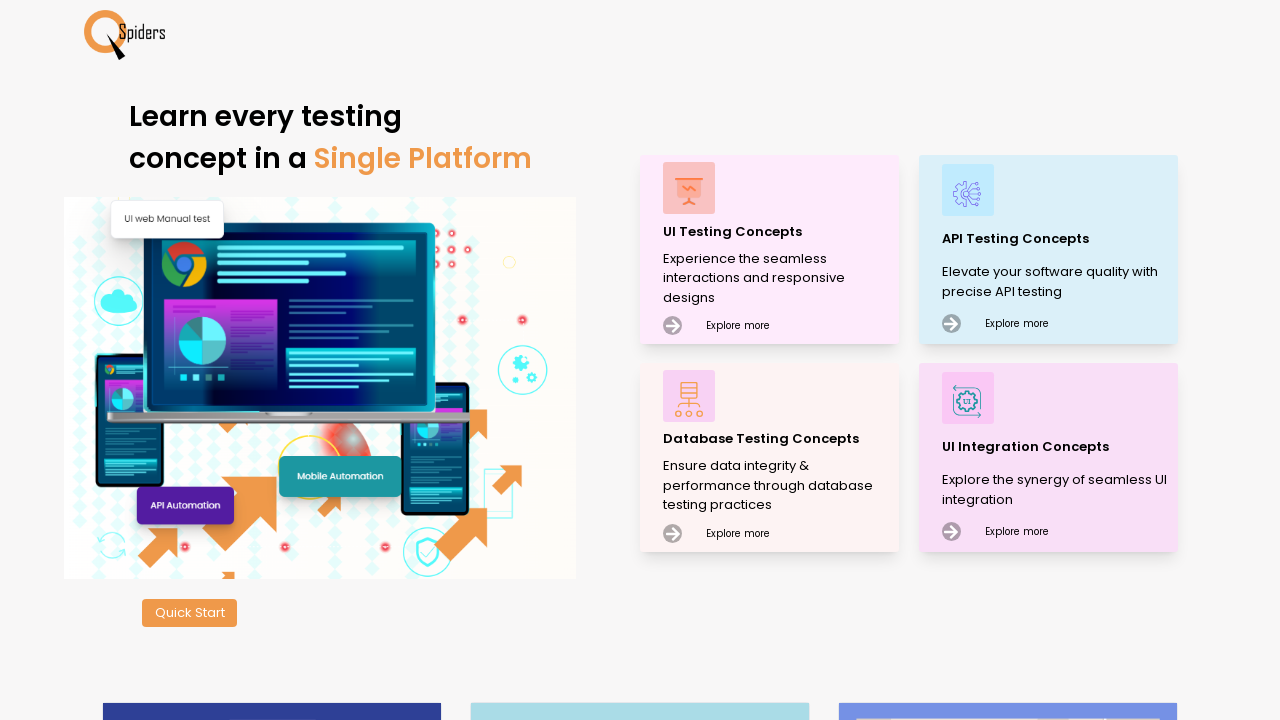

Verified the QSpiders logo element is visible on the page
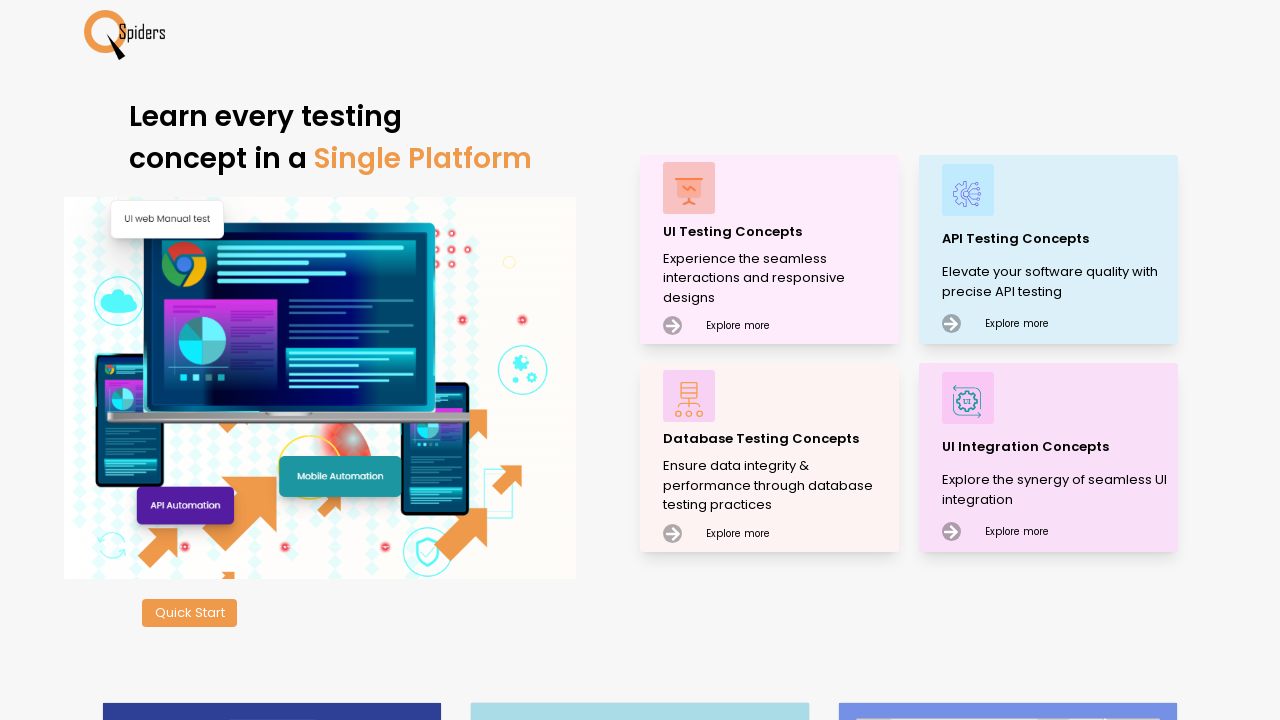

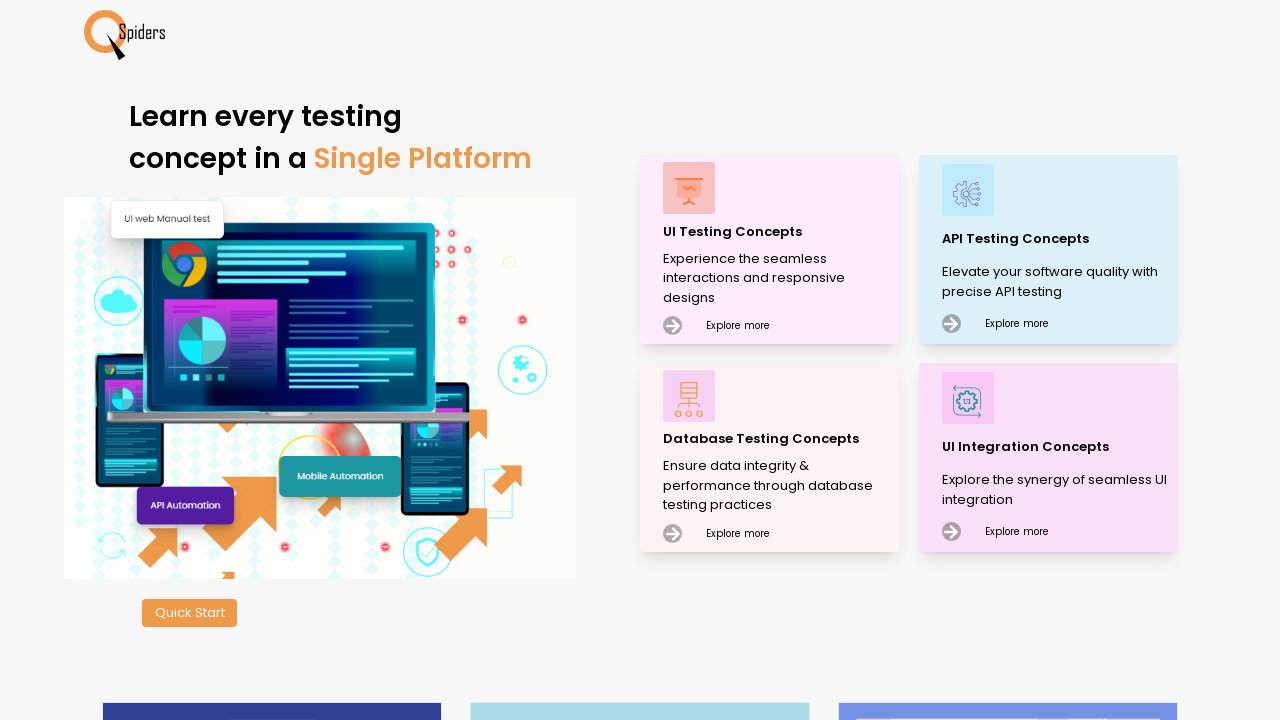